Tests form functionality on DemoQA by filling in user name, email, current address, and permanent address fields, then submitting the form and verifying the output is displayed.

Starting URL: https://demoqa.com/text-box

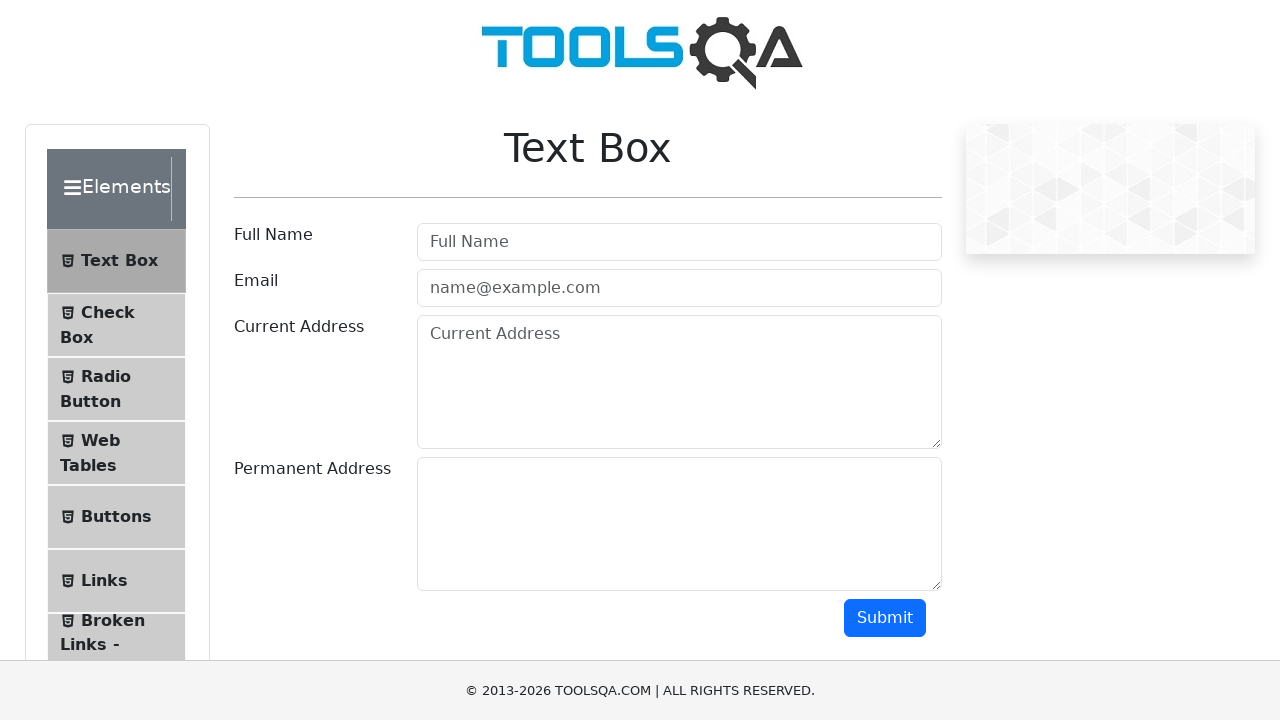

Filled userName field with 'Мой первый текст' on #userName
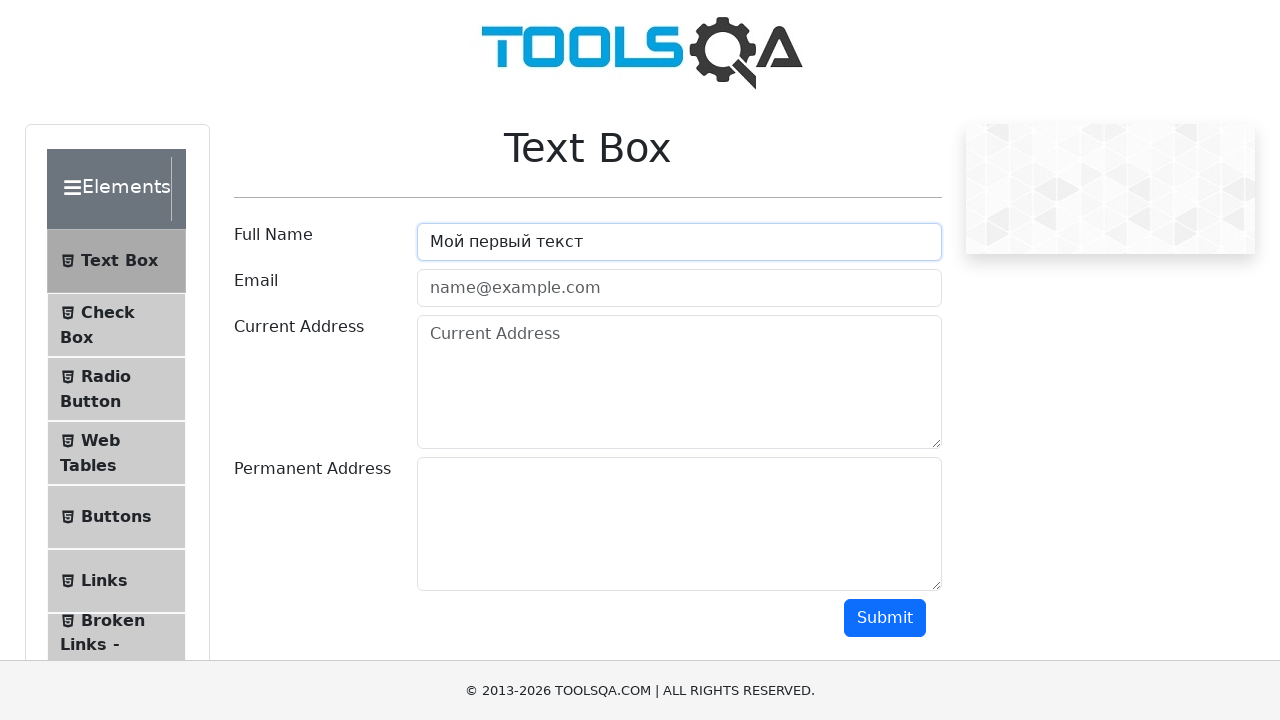

Filled userEmail field with 'test@test.com' on #userEmail
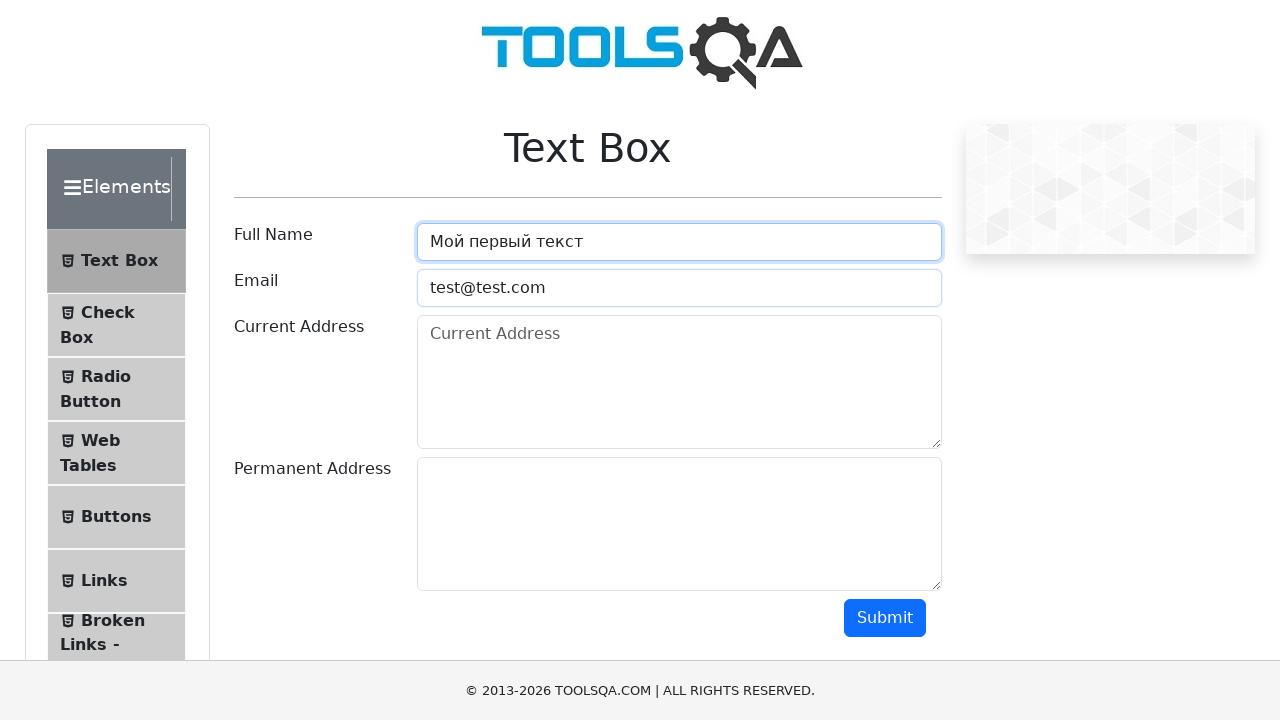

Filled currentAddress field with 'Мой первый текст' on #currentAddress
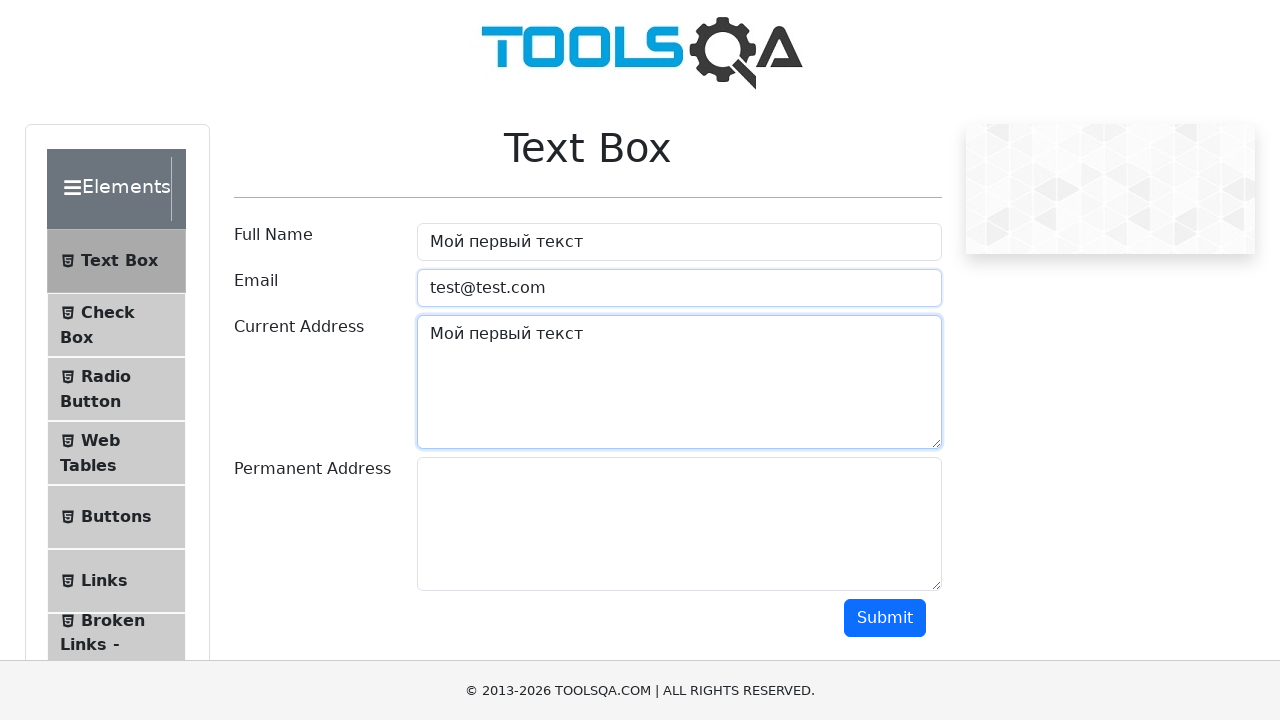

Filled permanentAddress field with 'Мой первый текст' on #permanentAddress
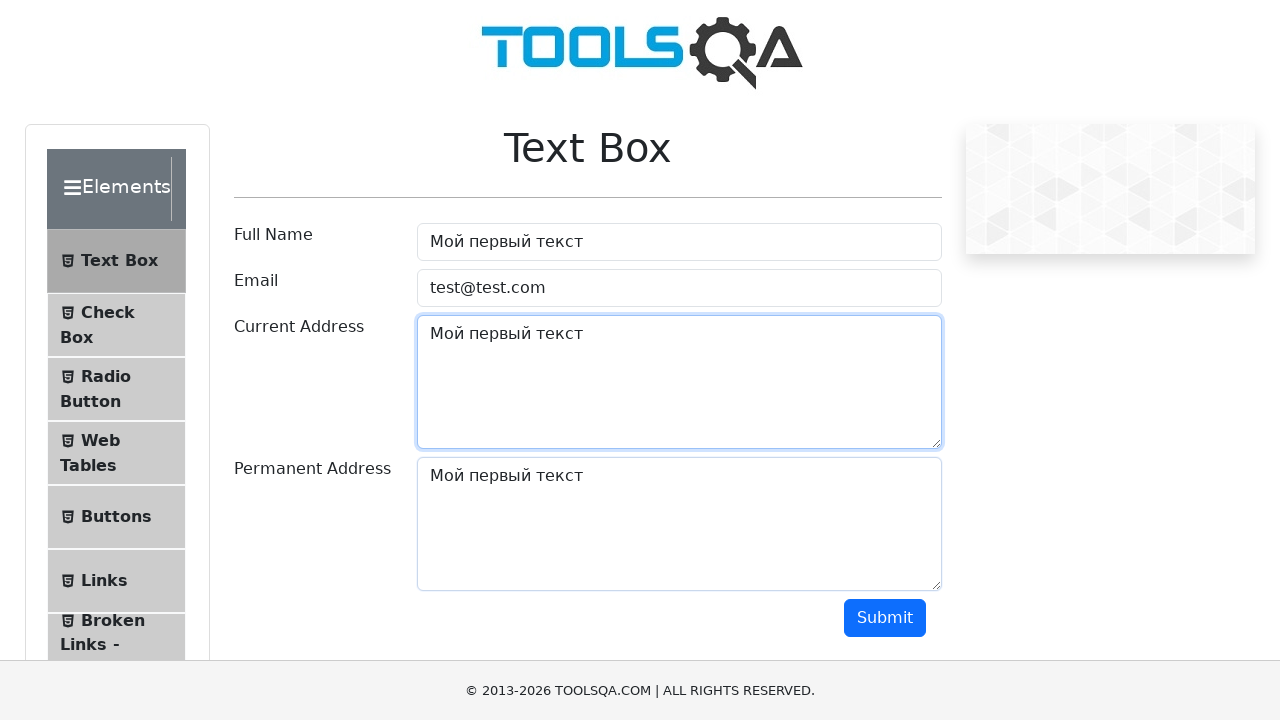

Scrolled down 300px to reveal submit button
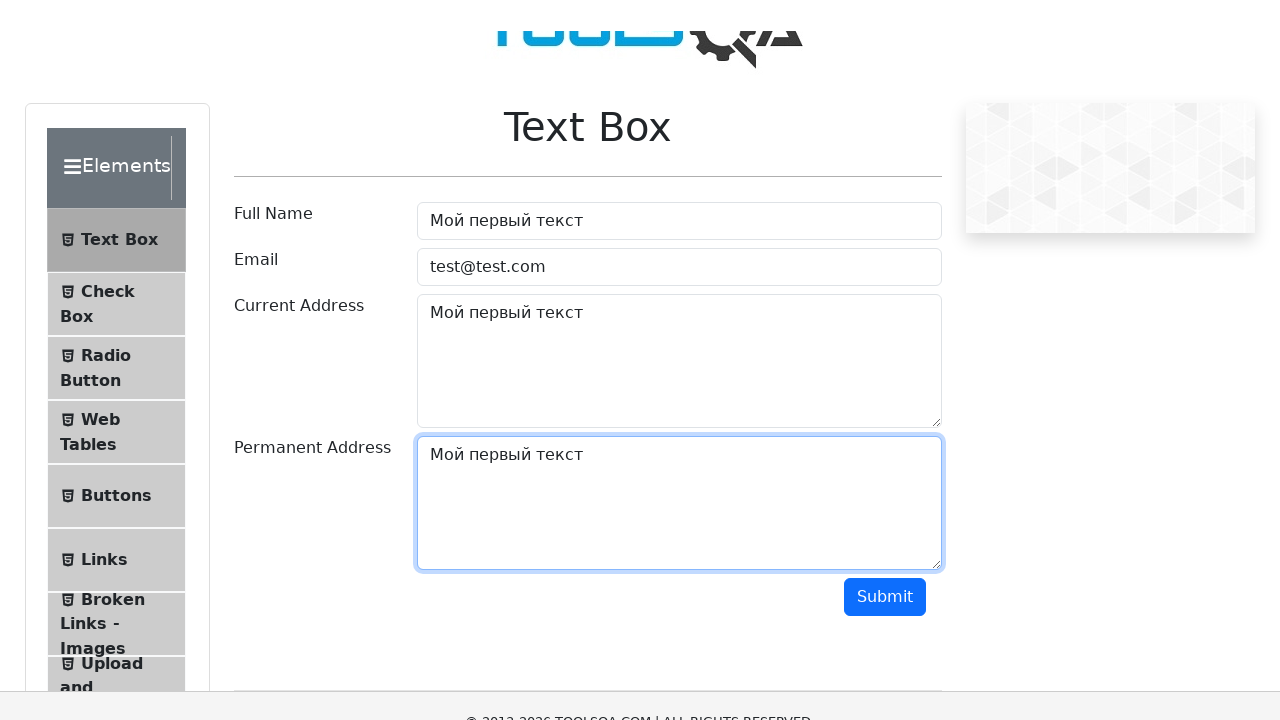

Clicked Submit button to submit the form at (885, 318) on #submit
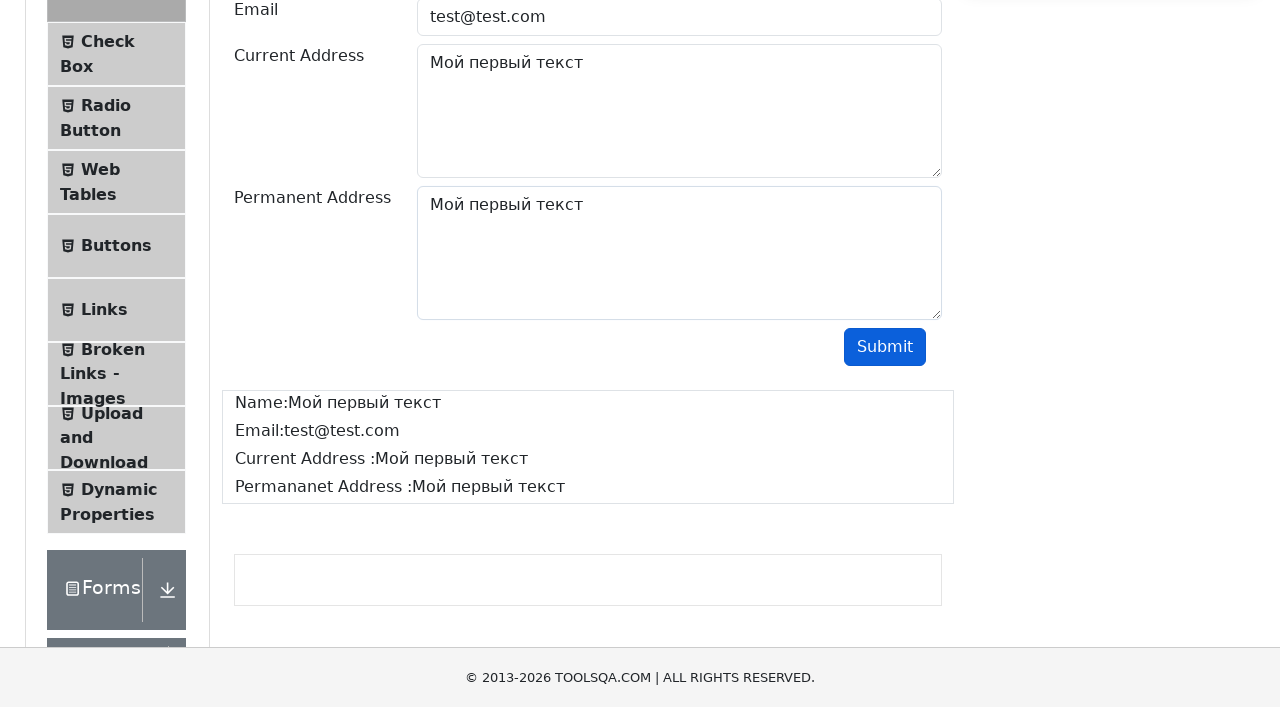

Output section loaded and displayed
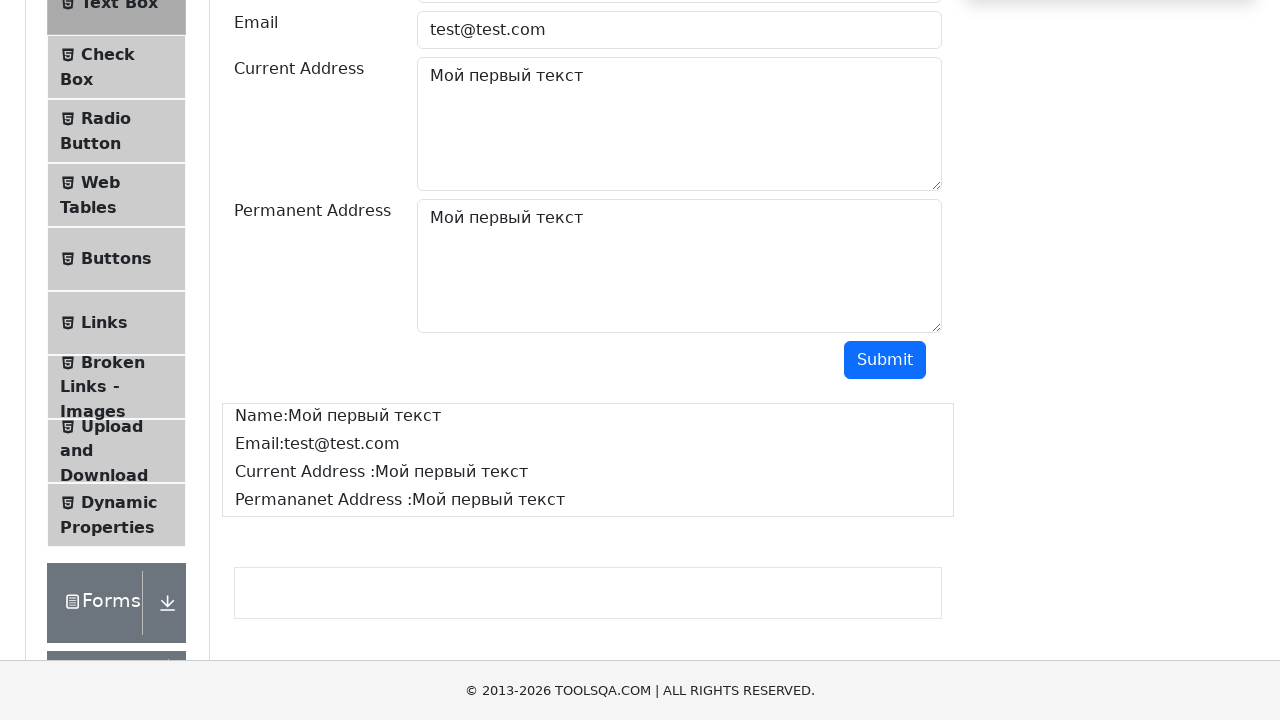

Name output element is visible
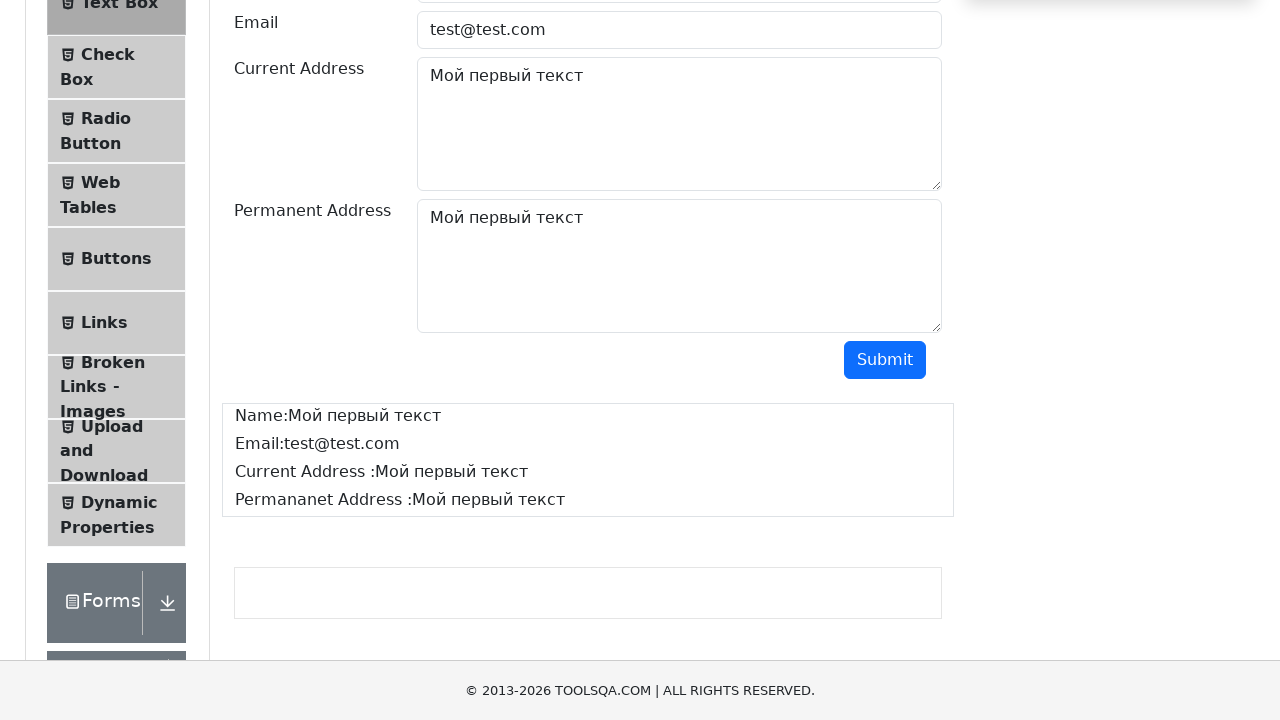

Email output element is visible
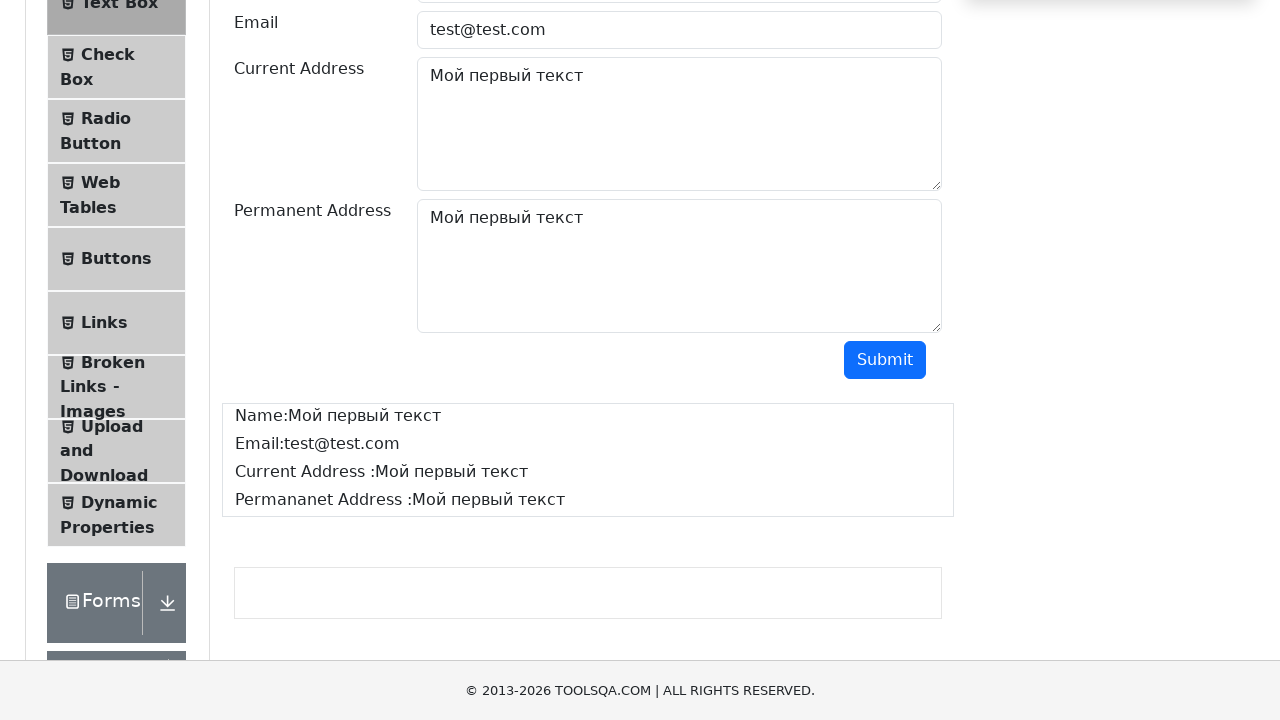

Current address output element is visible
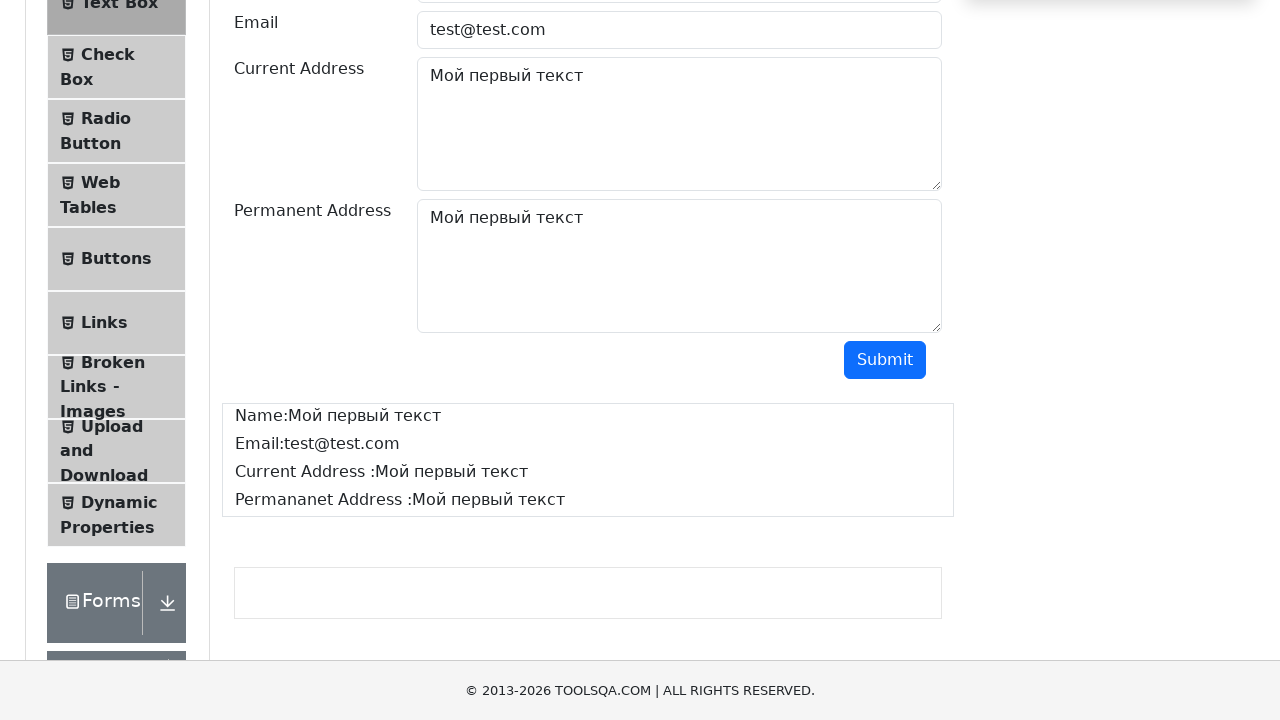

Permanent address output element is visible
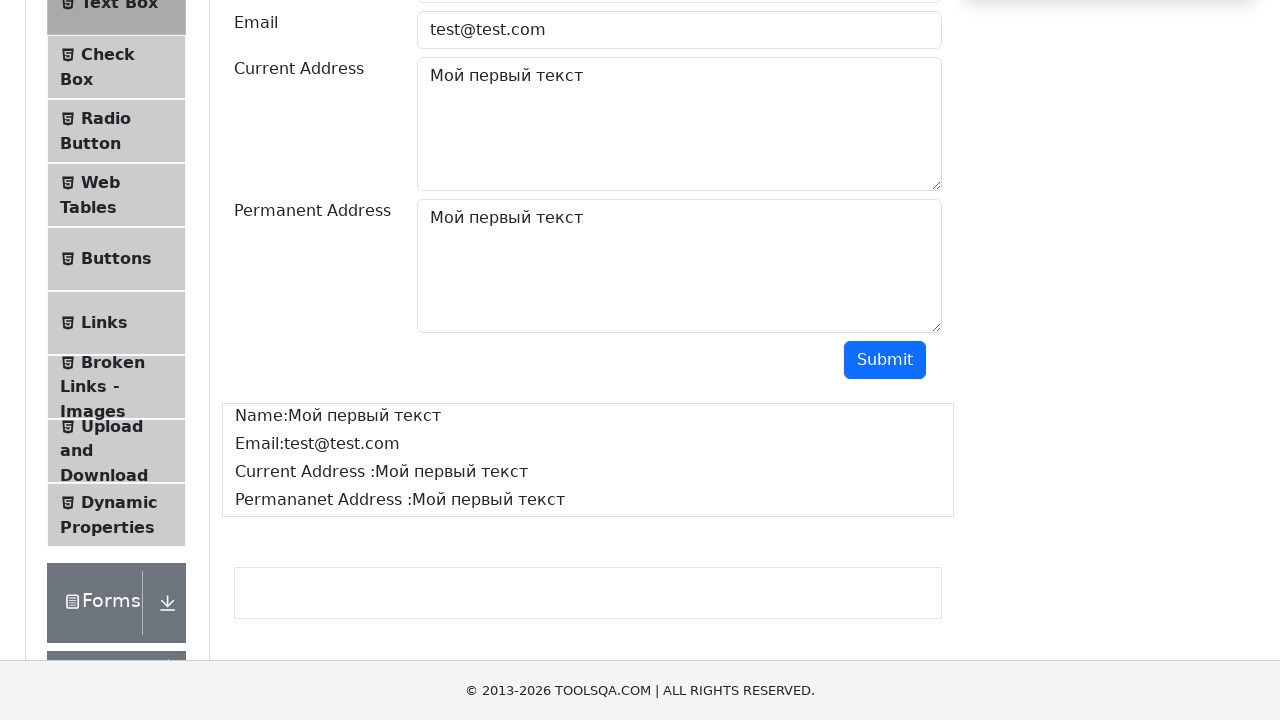

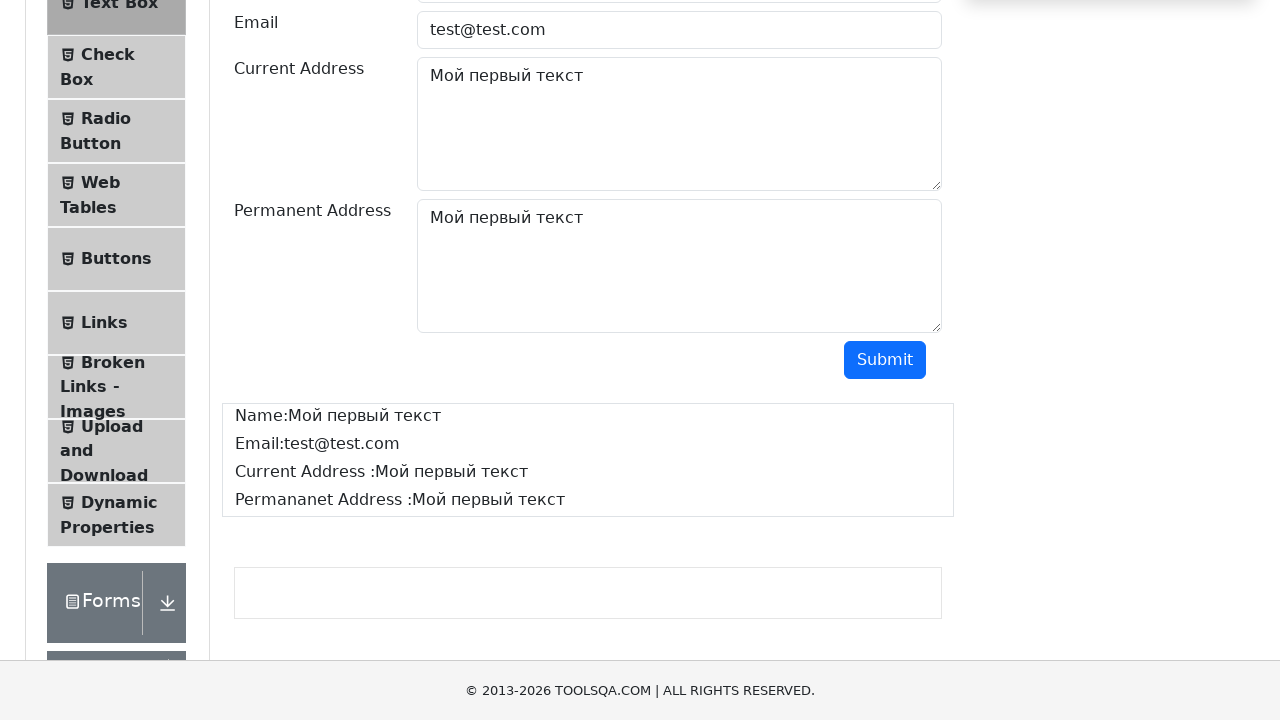